Tests iframe/frame handling by scrolling to a text box, filling it with a value, then switching between two frames and clicking dropdown menus in each frame.

Starting URL: https://www.hyrtutorials.com/p/frames-practice.html

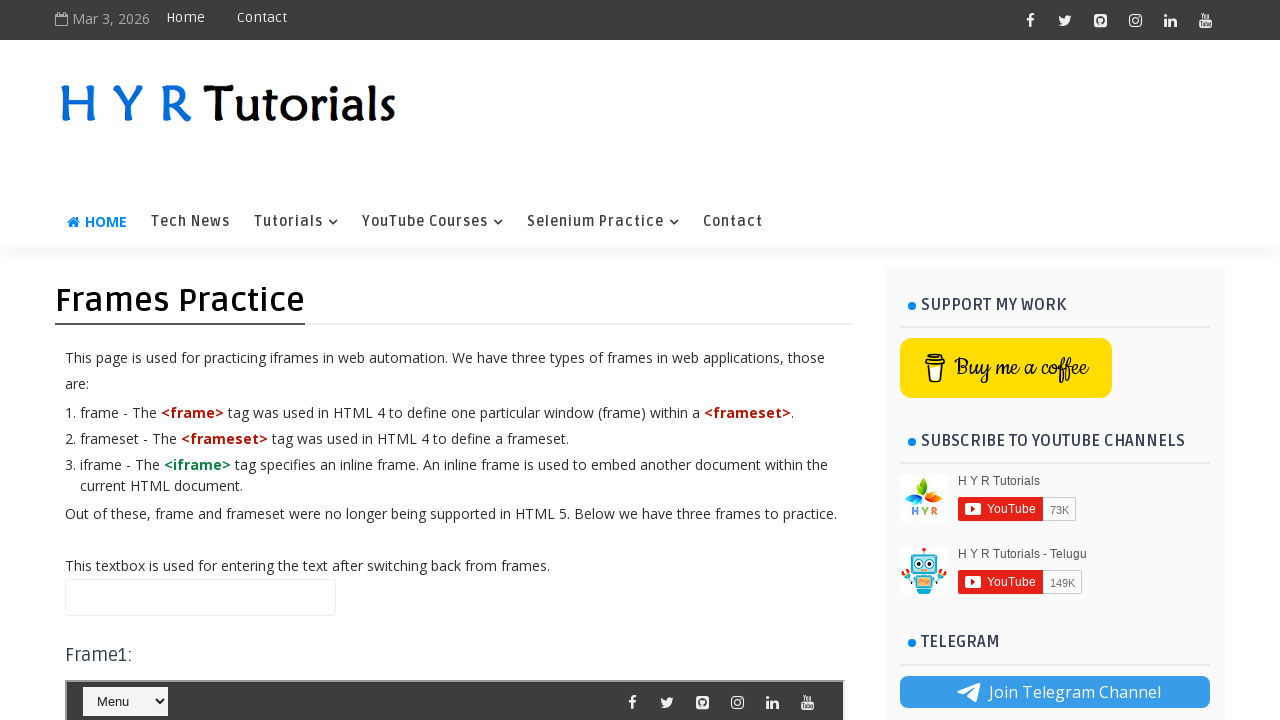

Scrolled to name text box
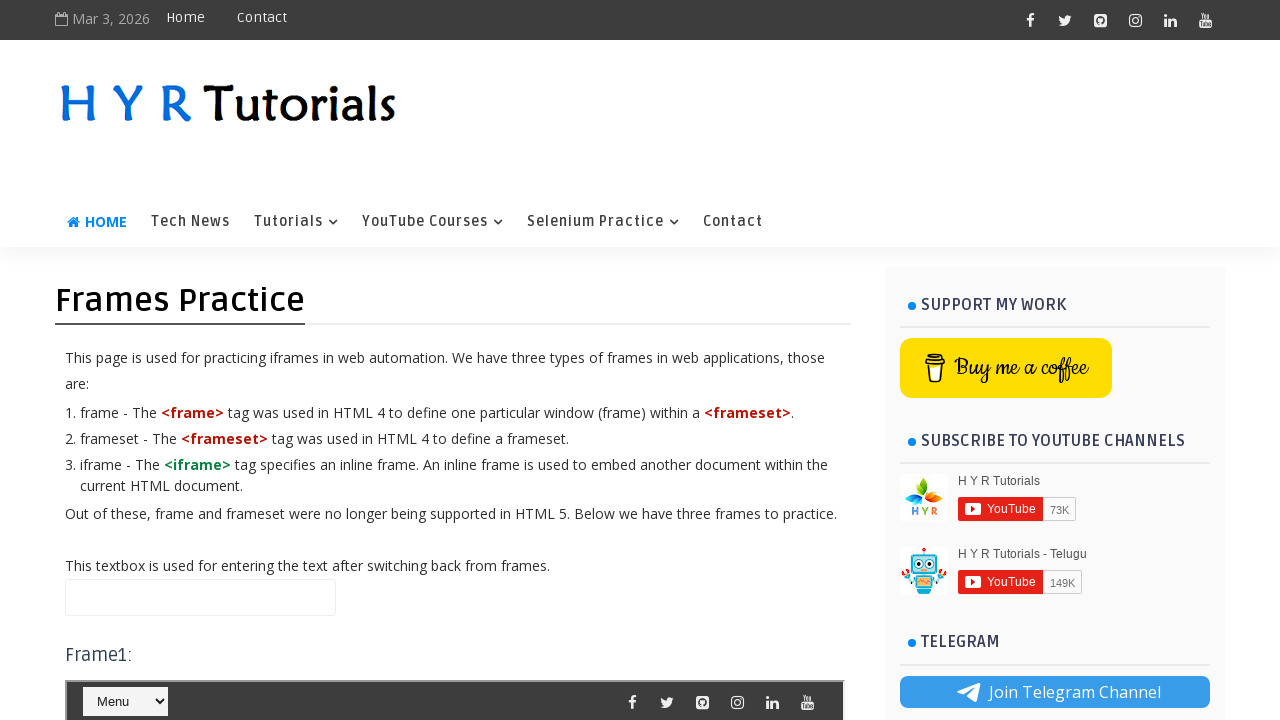

Filled name text box with 'Value' on #name
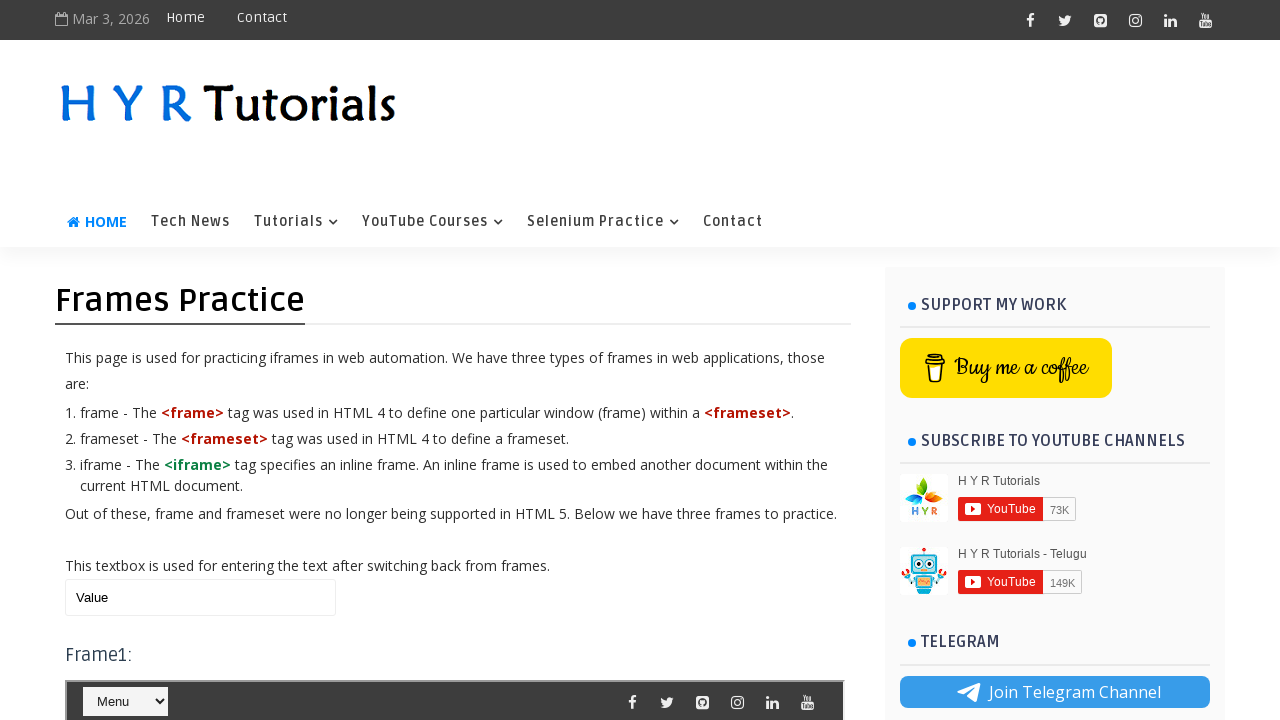

Switched to first frame and clicked dropdown menu at (125, 702) on #frm1 >> internal:control=enter-frame >> #selectnav2
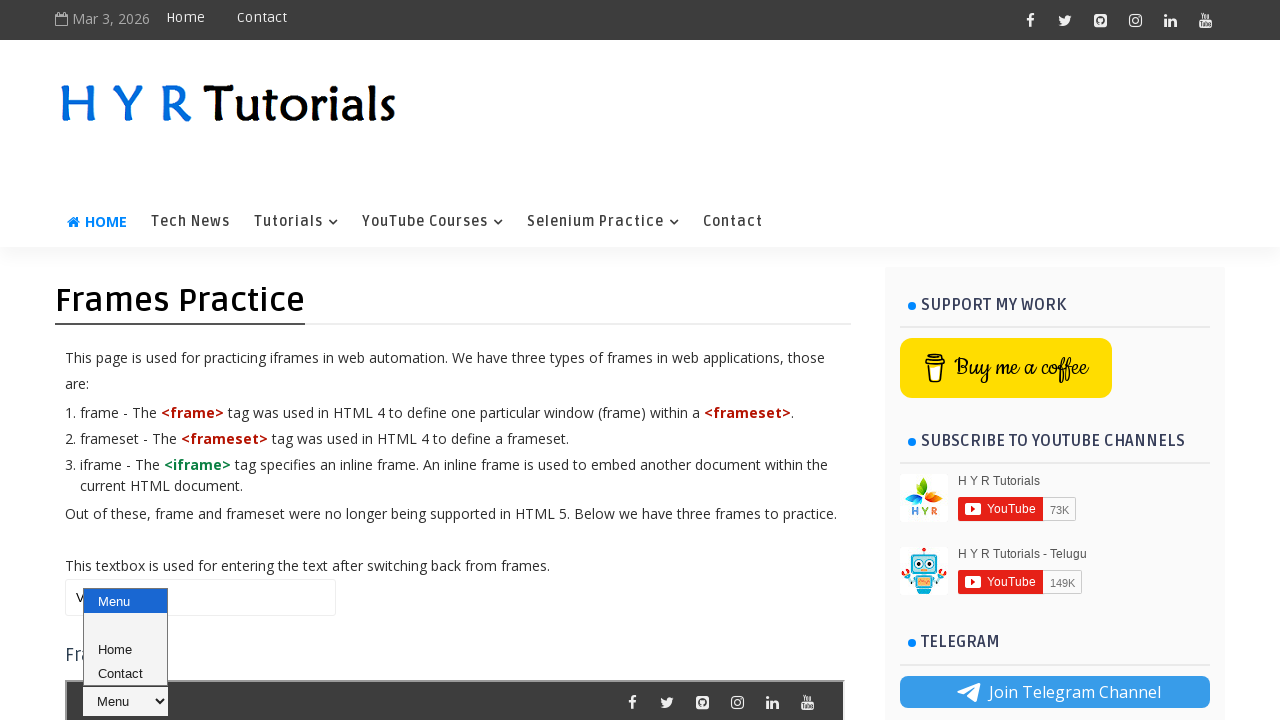

Waited 2 seconds
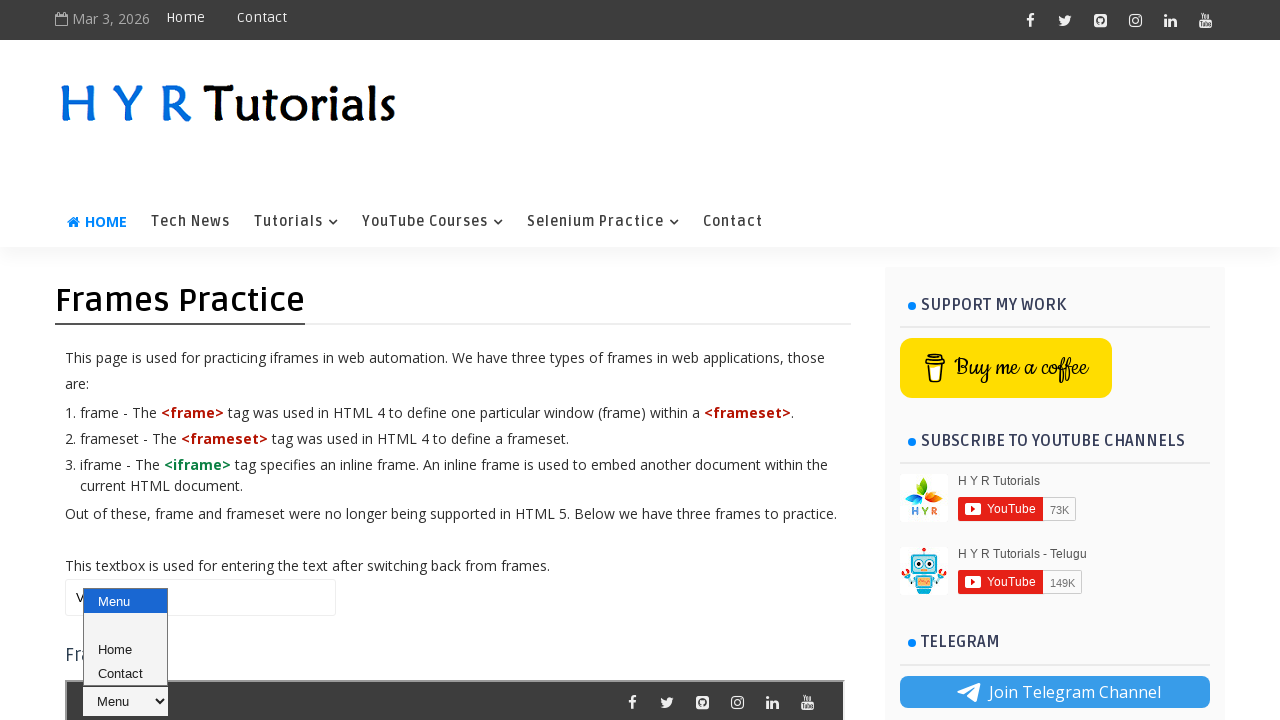

Switched to second frame and clicked dropdown menu at (125, 361) on #frm2 >> internal:control=enter-frame >> #selectnav2
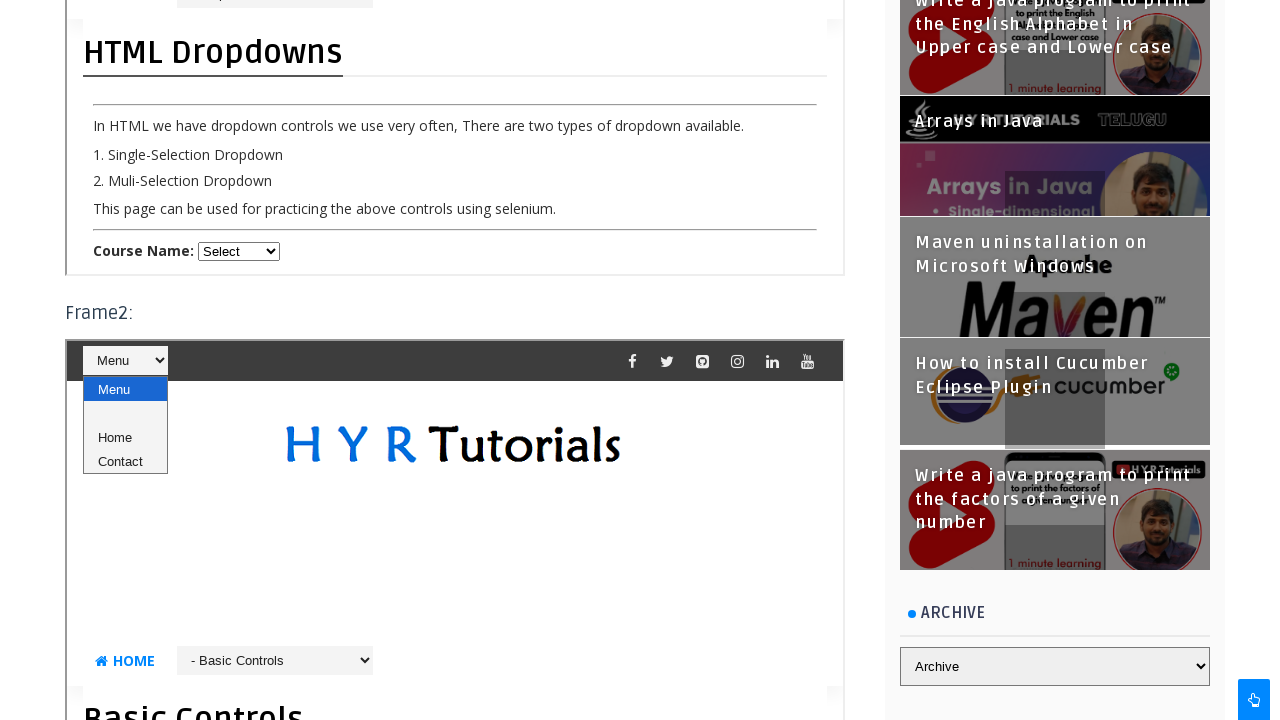

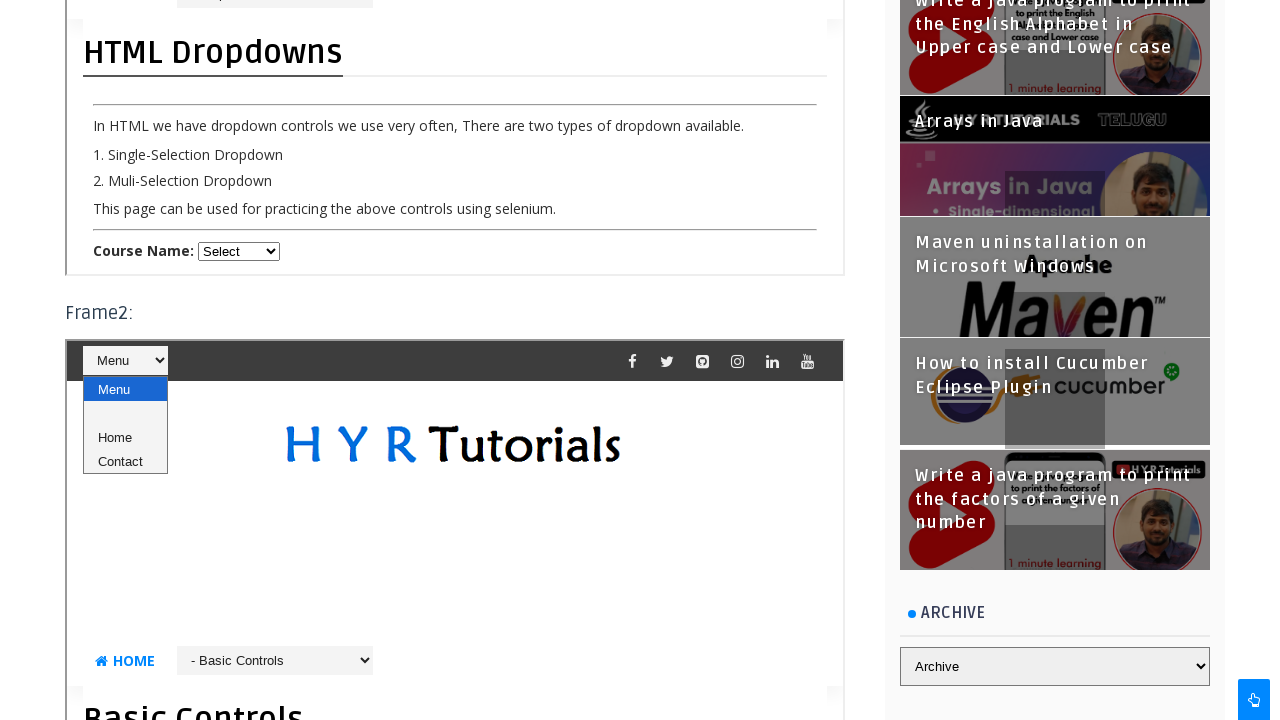